Tests multi-selection box functionality by selecting the Hyundai option from a dropdown

Starting URL: http://omayo.blogspot.com/

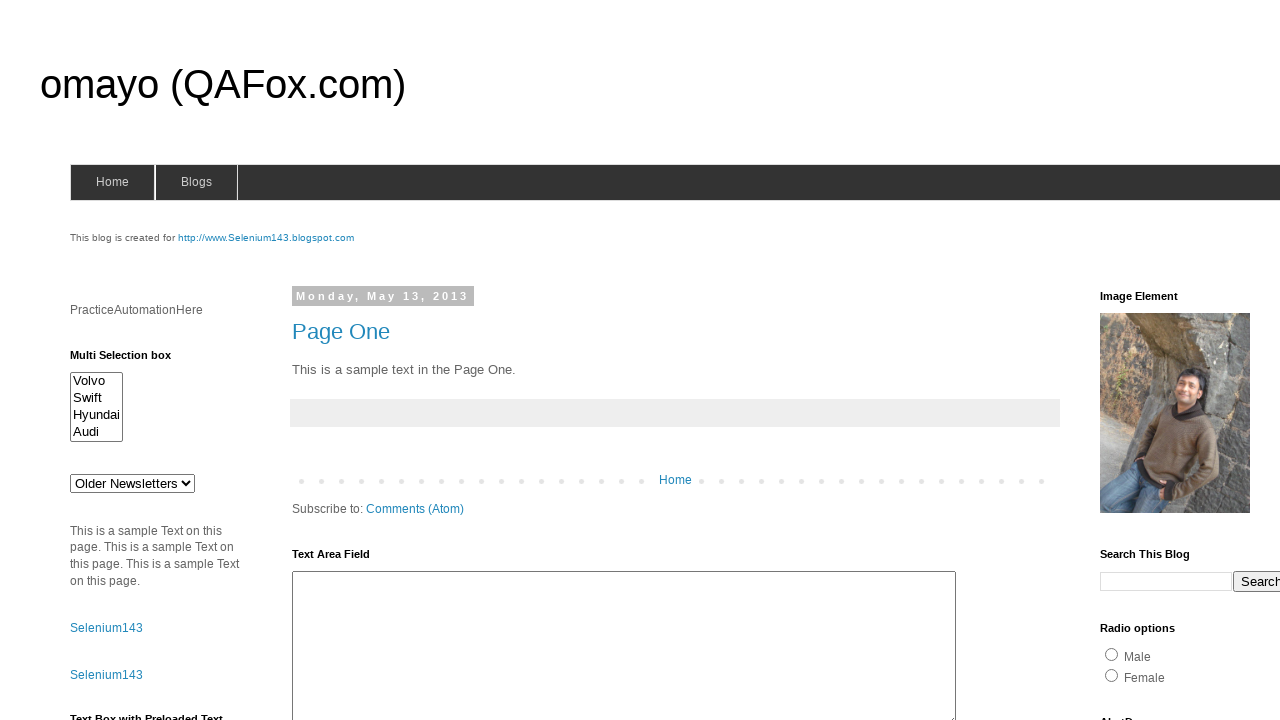

Clicked on Hyundai option in multi-selection box at (96, 415) on xpath=//option[contains(text(),'Hyundai')]
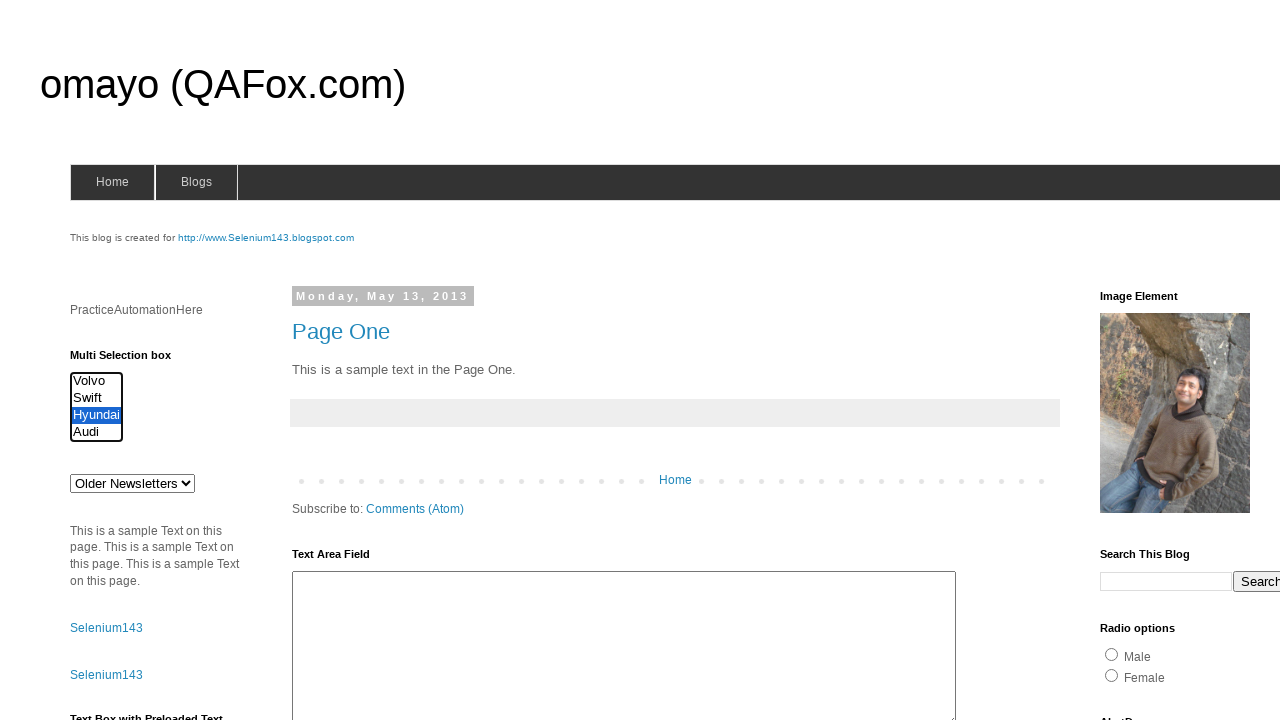

Verified Hyundai option is selected in multi-selection box
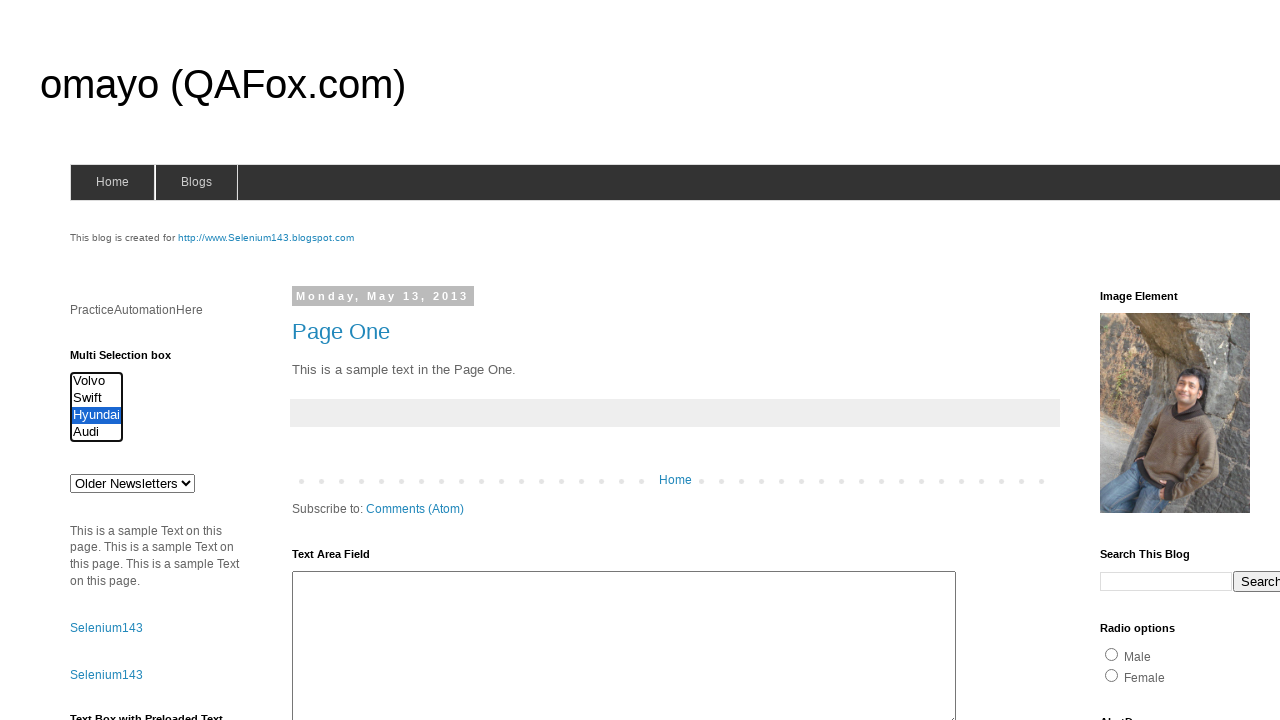

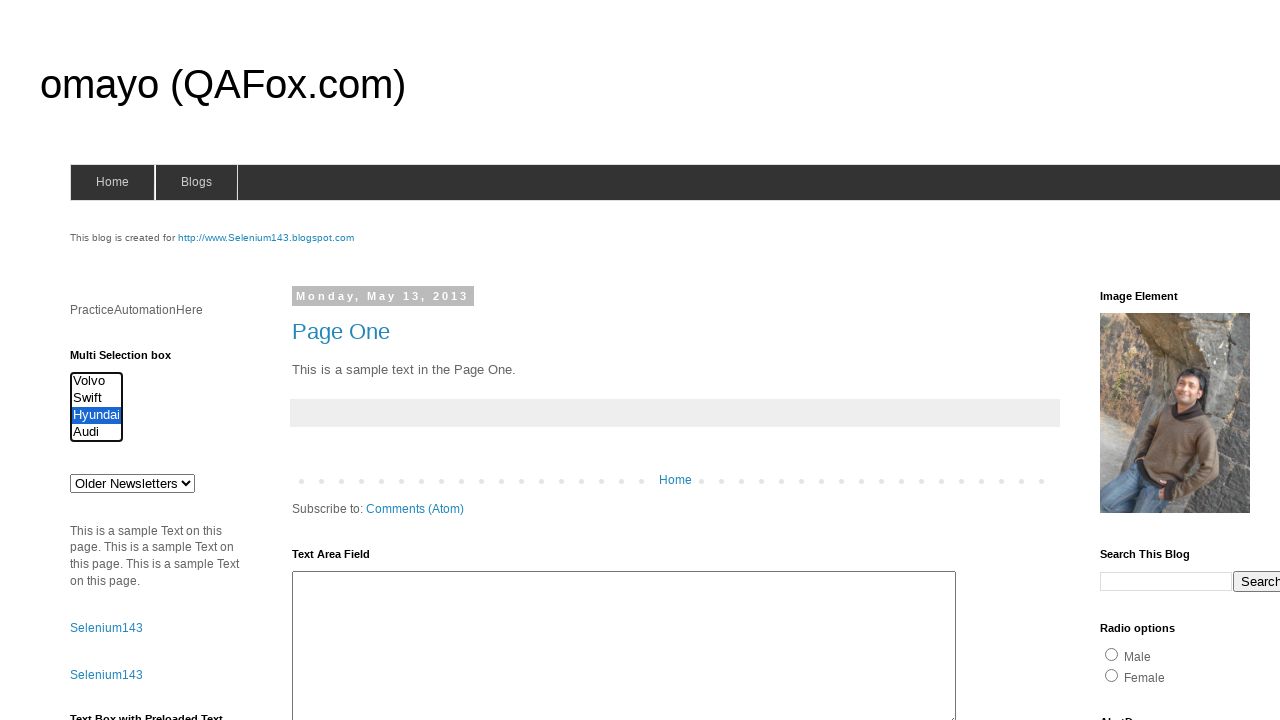